Tests JavaScript-based scrolling functionality by scrolling to the bottom of the page, back to top, and then scrolling to a specific element (NumPy heading) on the W3Schools homepage.

Starting URL: https://www.w3schools.com/

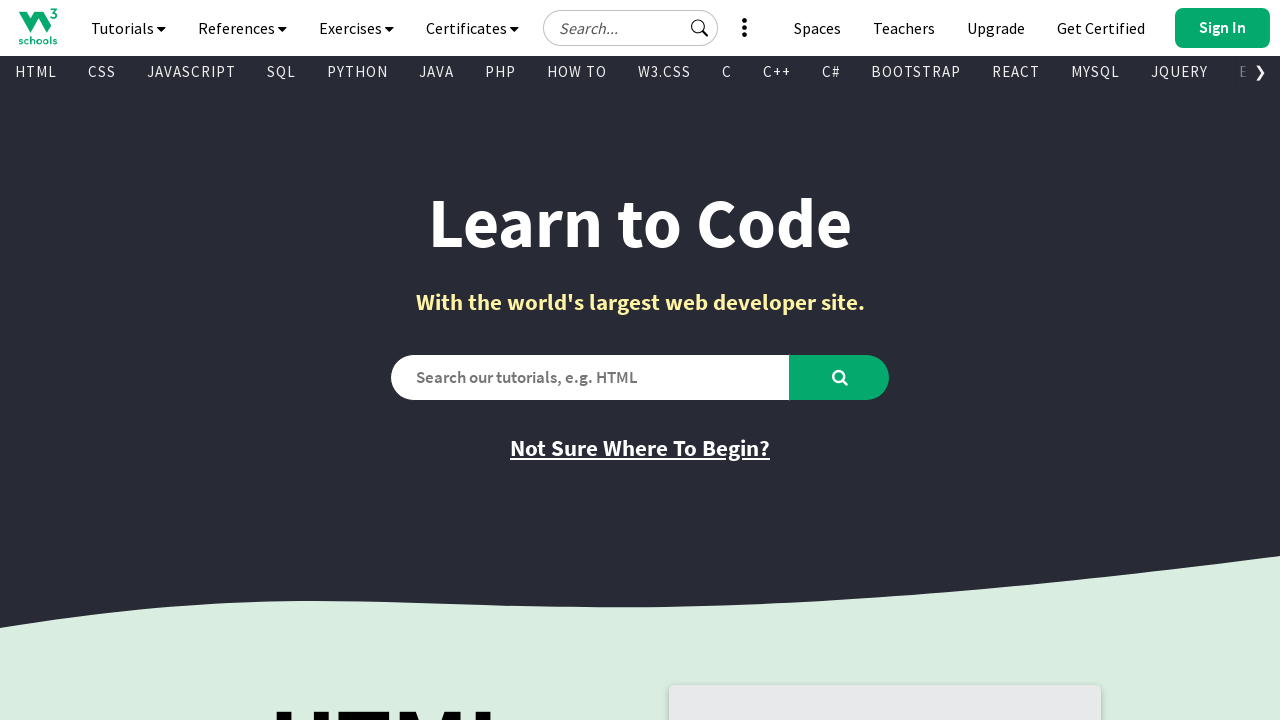

Scrolled to bottom of page using JavaScript
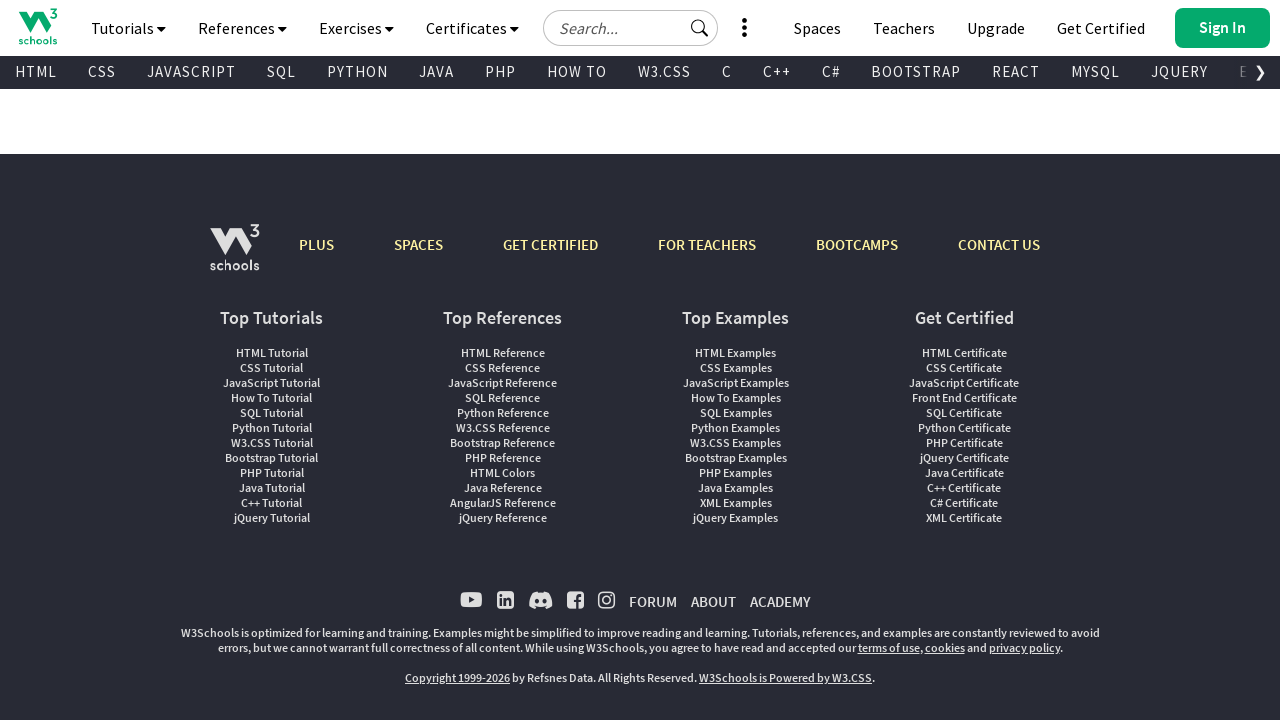

Waited 2 seconds to observe scroll to bottom
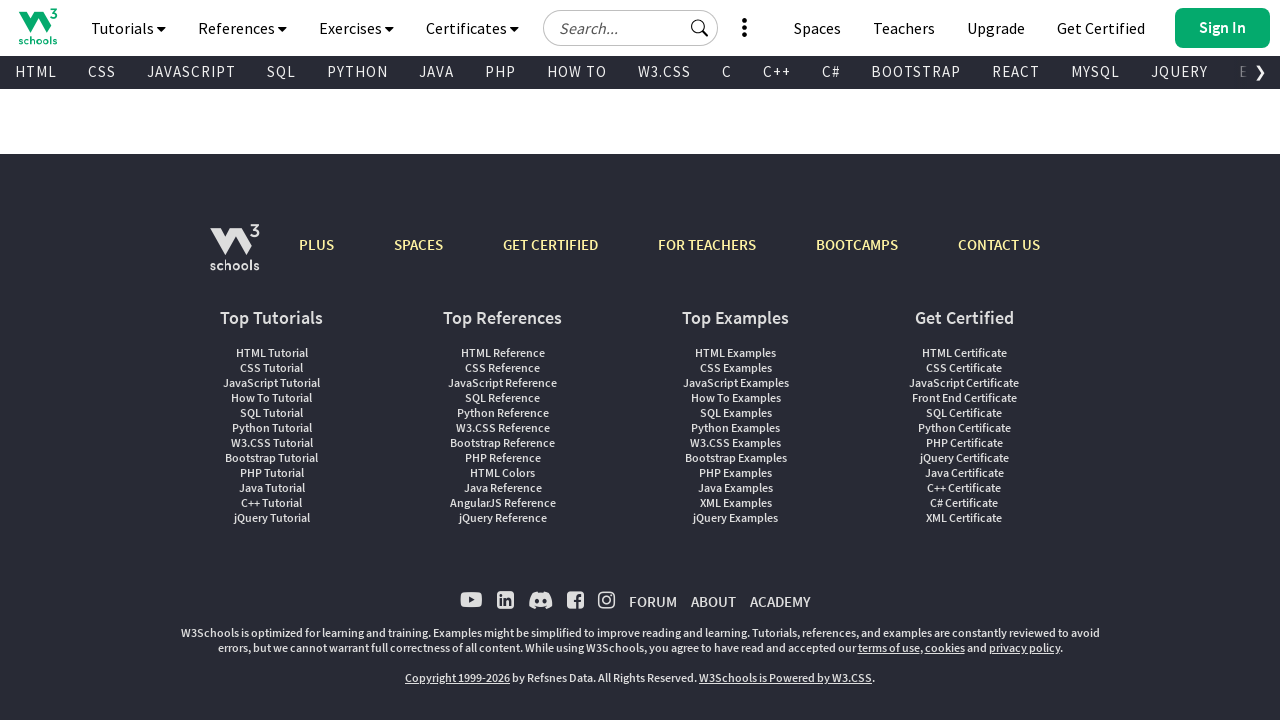

Scrolled back to top of page using JavaScript
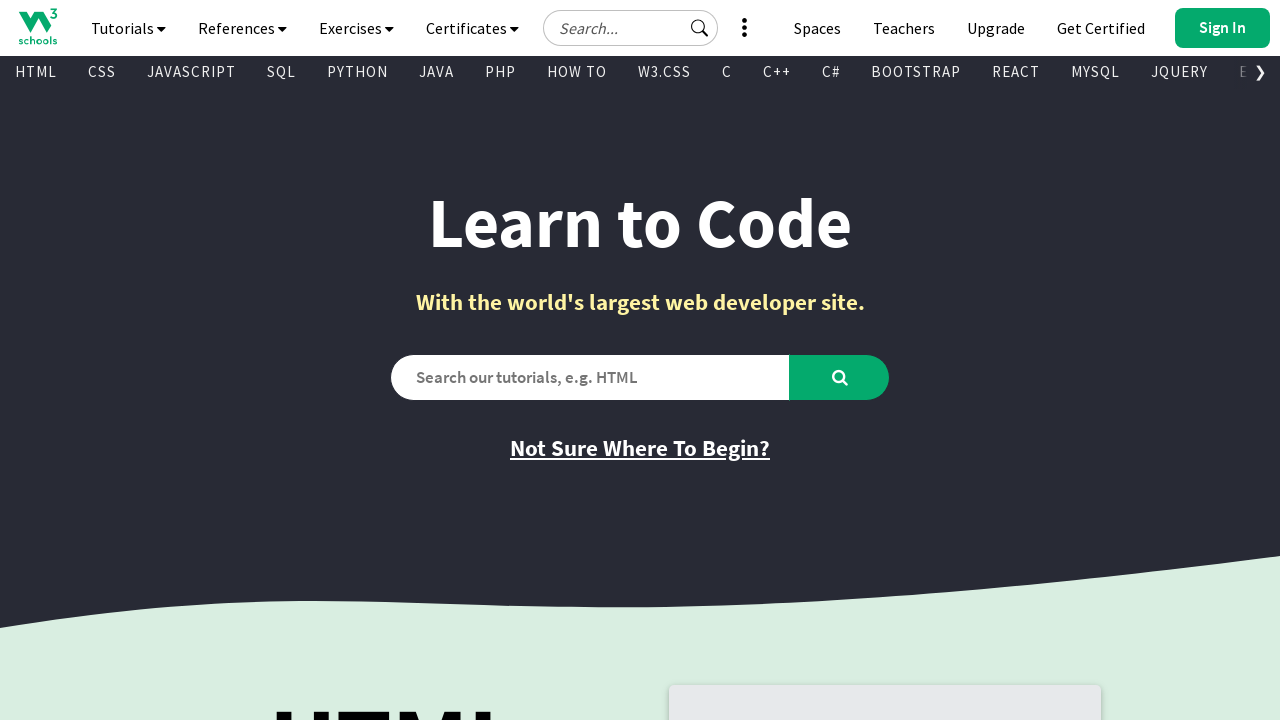

Waited 2 seconds to observe scroll to top
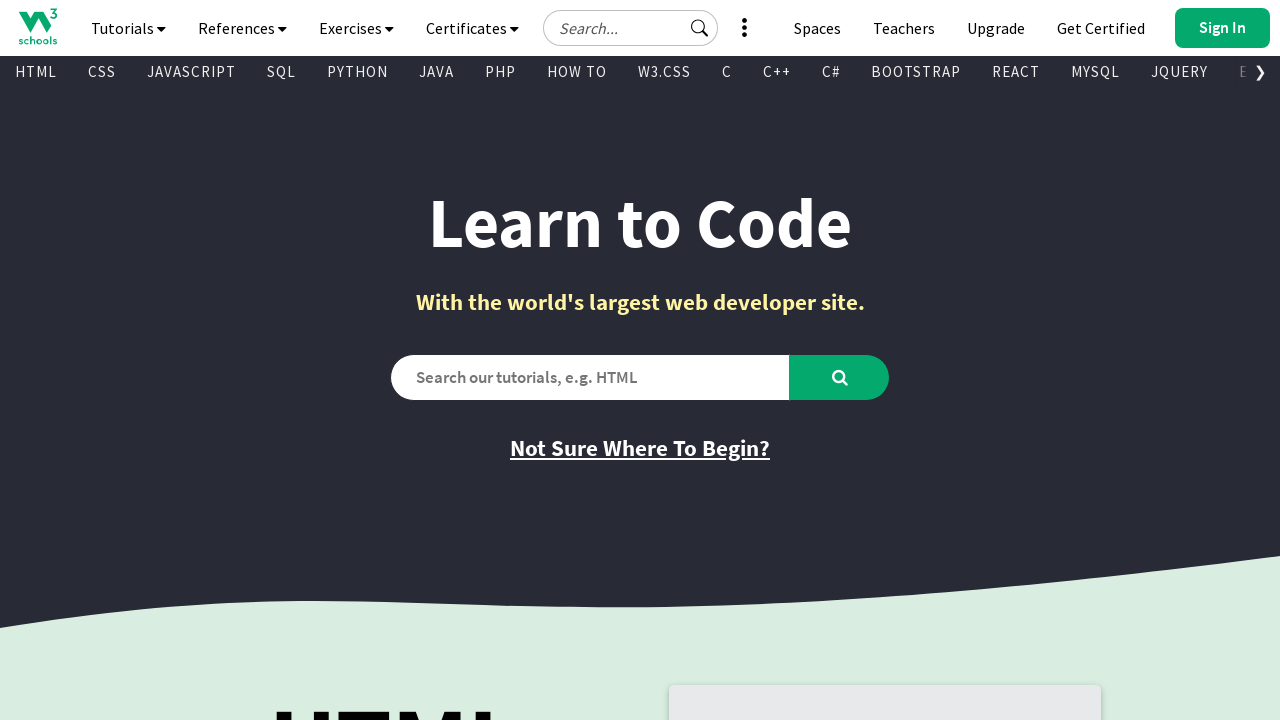

Located NumPy heading element
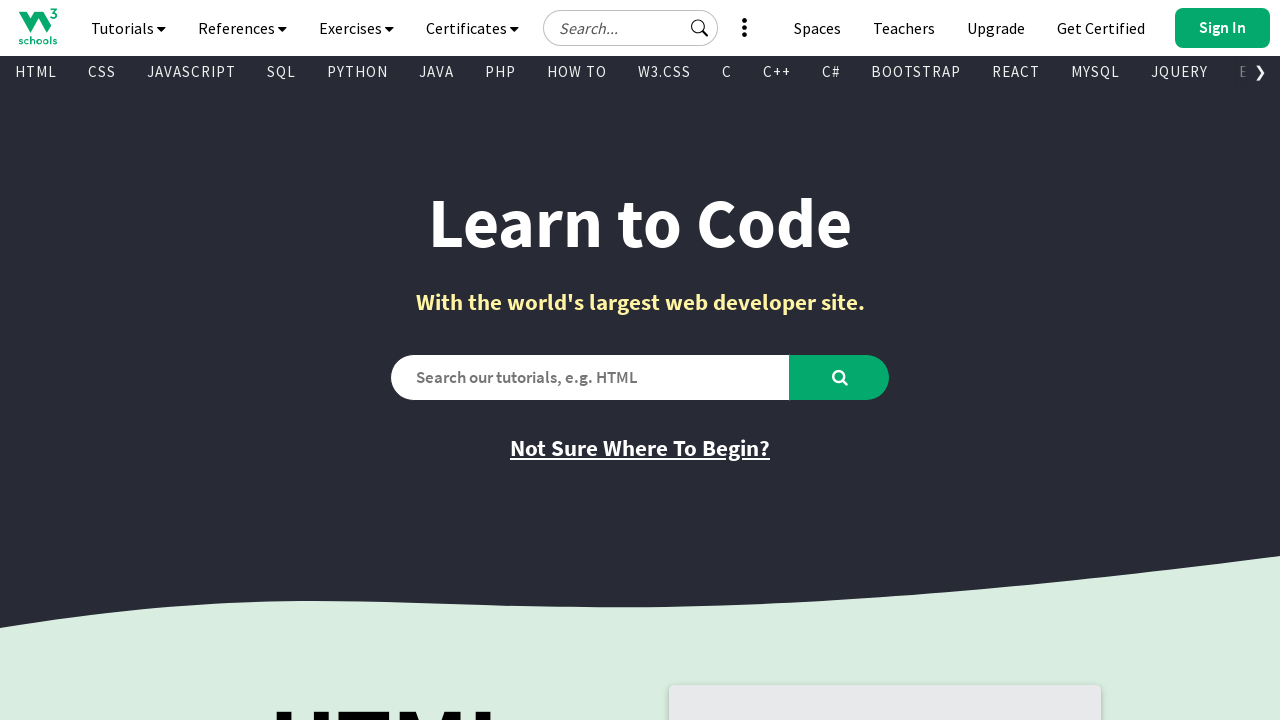

Scrolled NumPy heading element into view
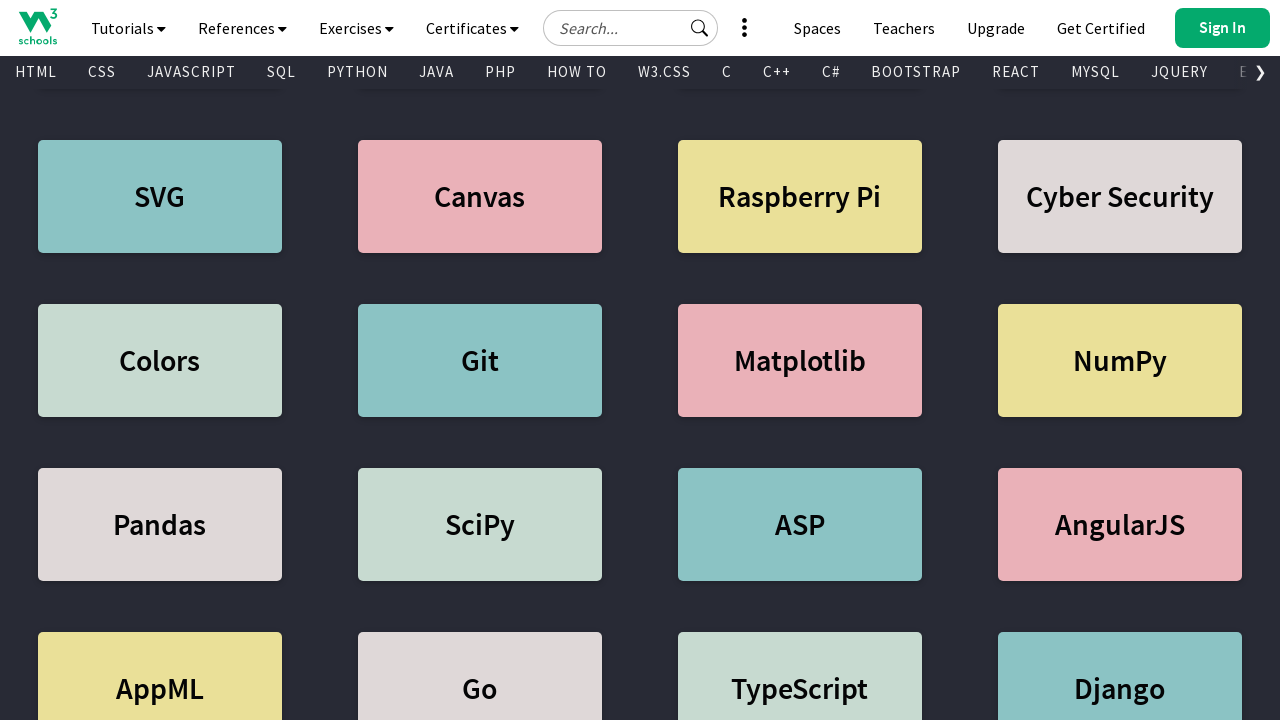

Waited 2 seconds to observe final scroll position
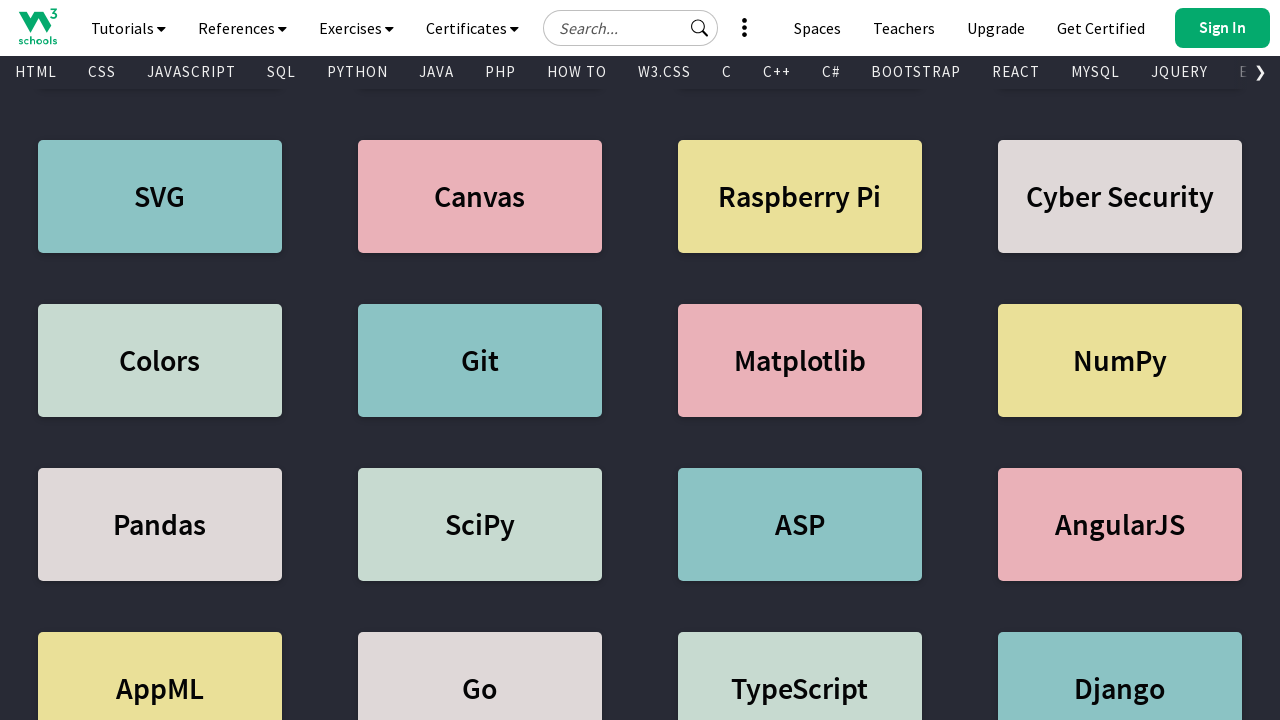

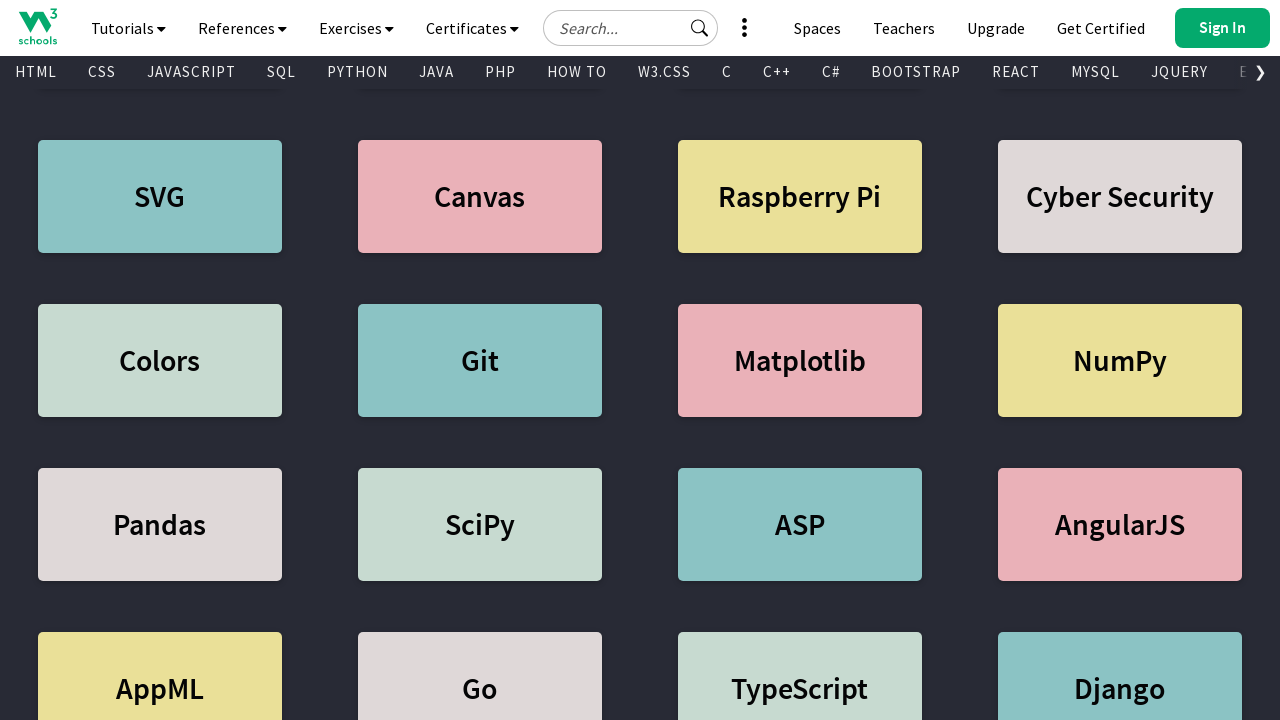